Navigates to GeeksforGeeks homepage and verifies the page loads by checking the page title

Starting URL: https://geeksforgeeks.org

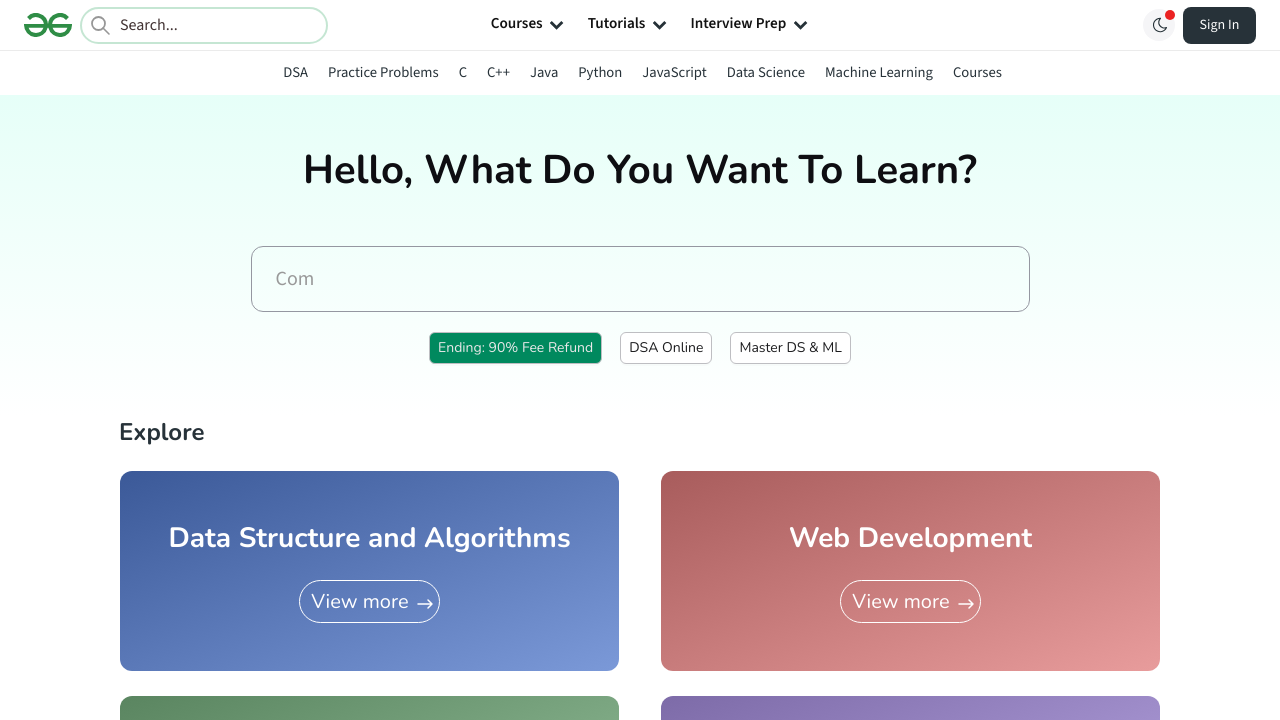

Waited for page to reach domcontentloaded state
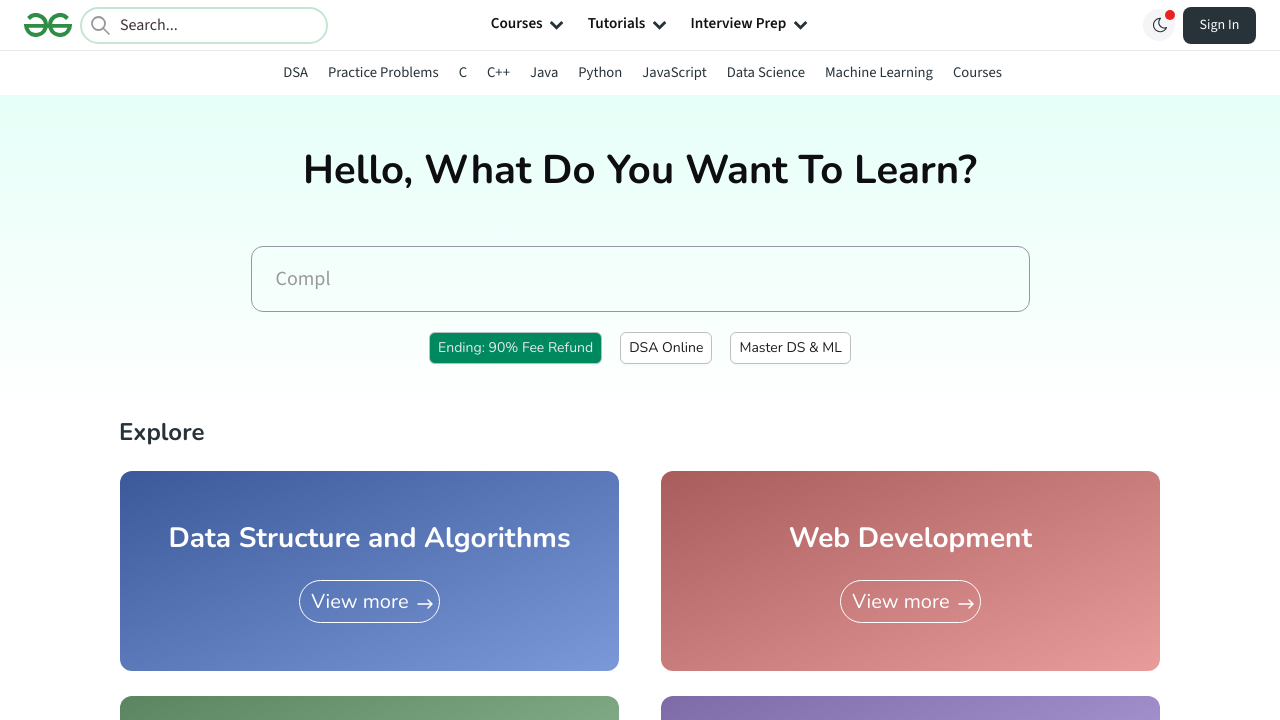

Retrieved page title
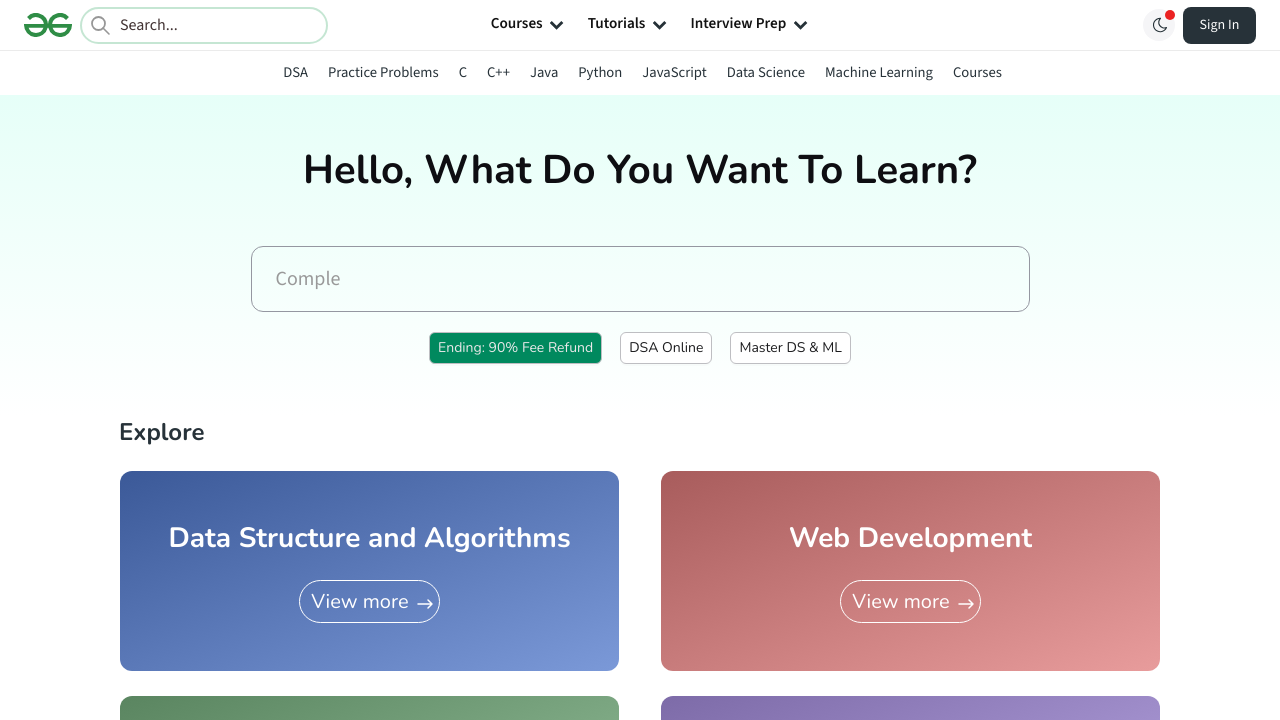

Verified page title is not empty
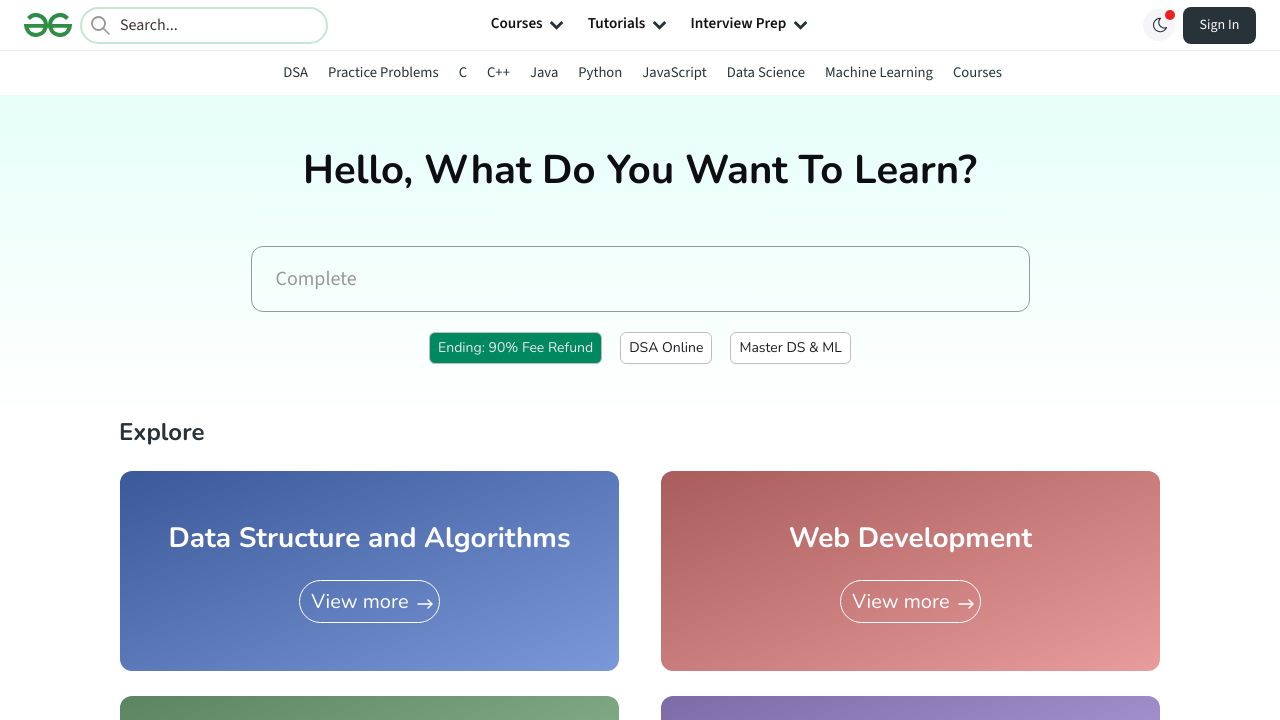

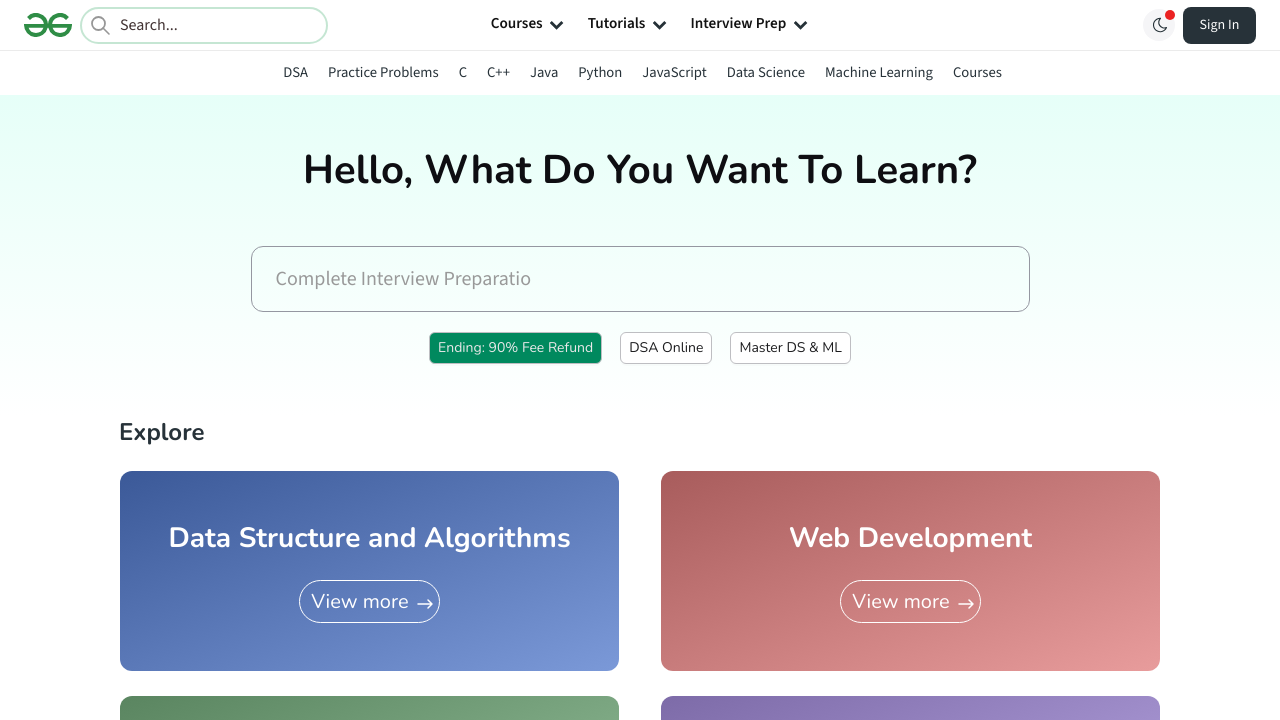